Navigates to the Paytm homepage and verifies the page loads by checking the page title exists.

Starting URL: https://www.paytm.com

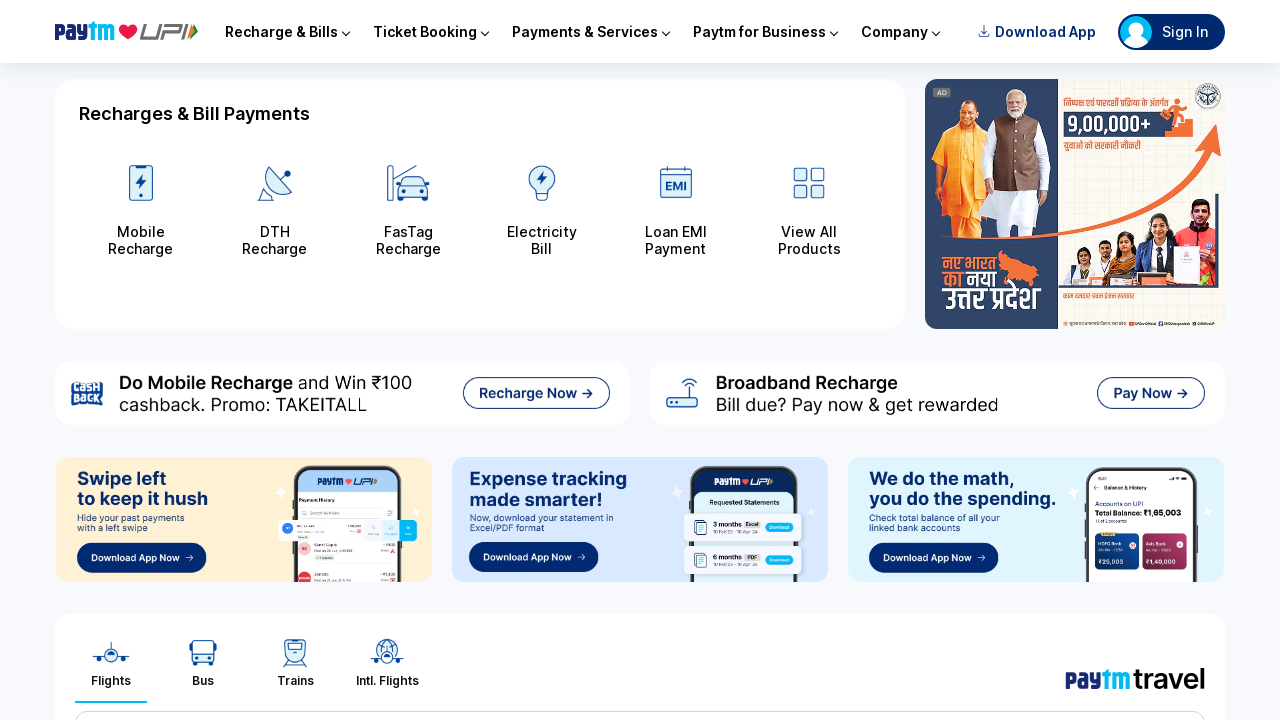

Navigated to Paytm homepage at https://www.paytm.com
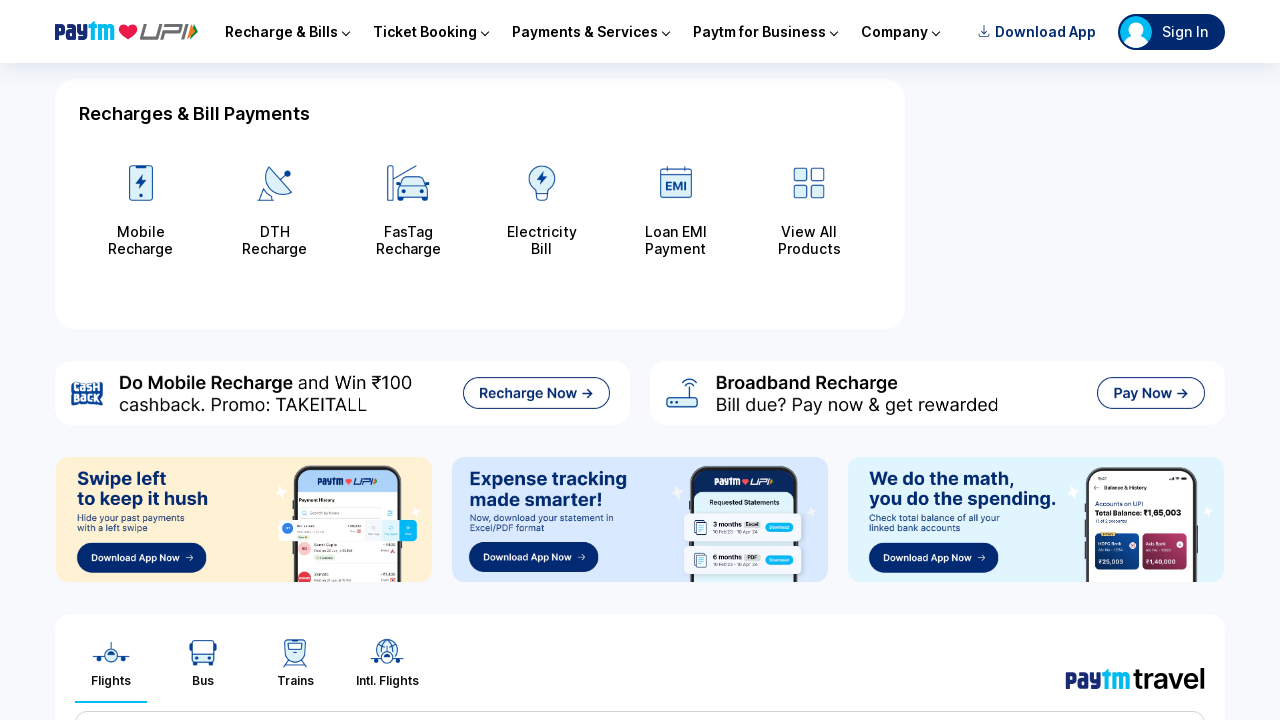

Page fully loaded (domcontentloaded state reached)
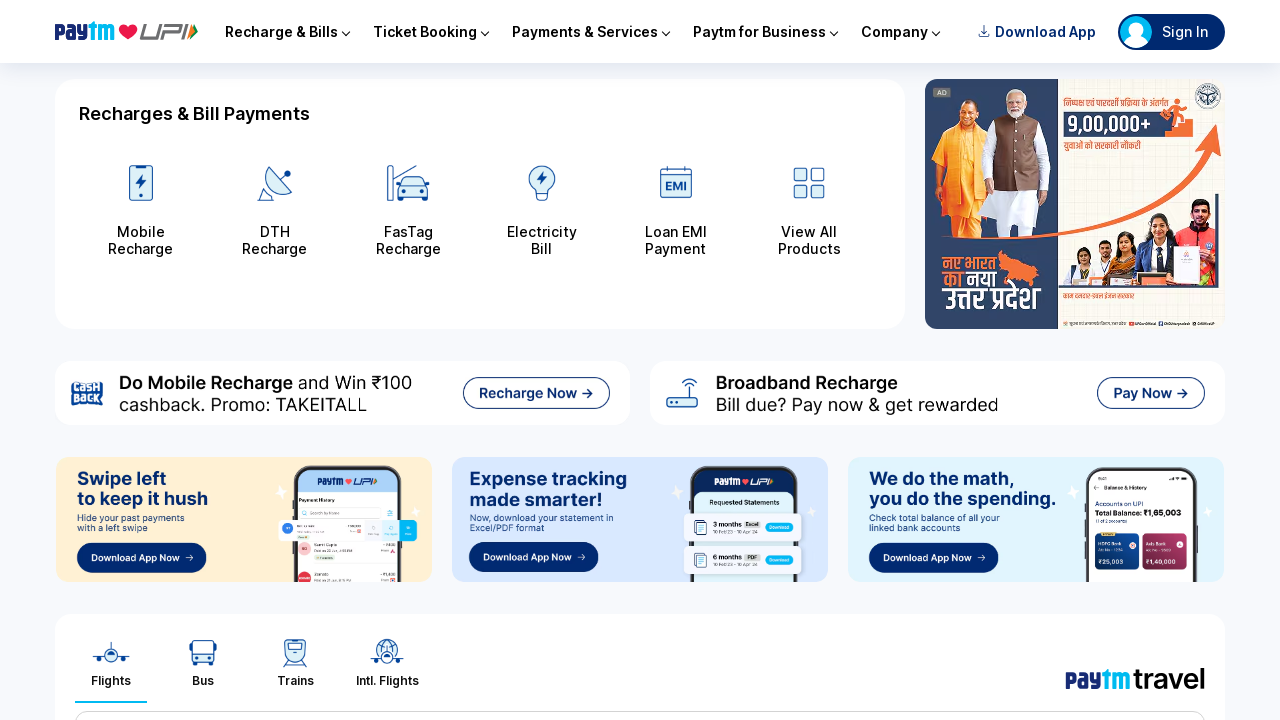

Retrieved page title
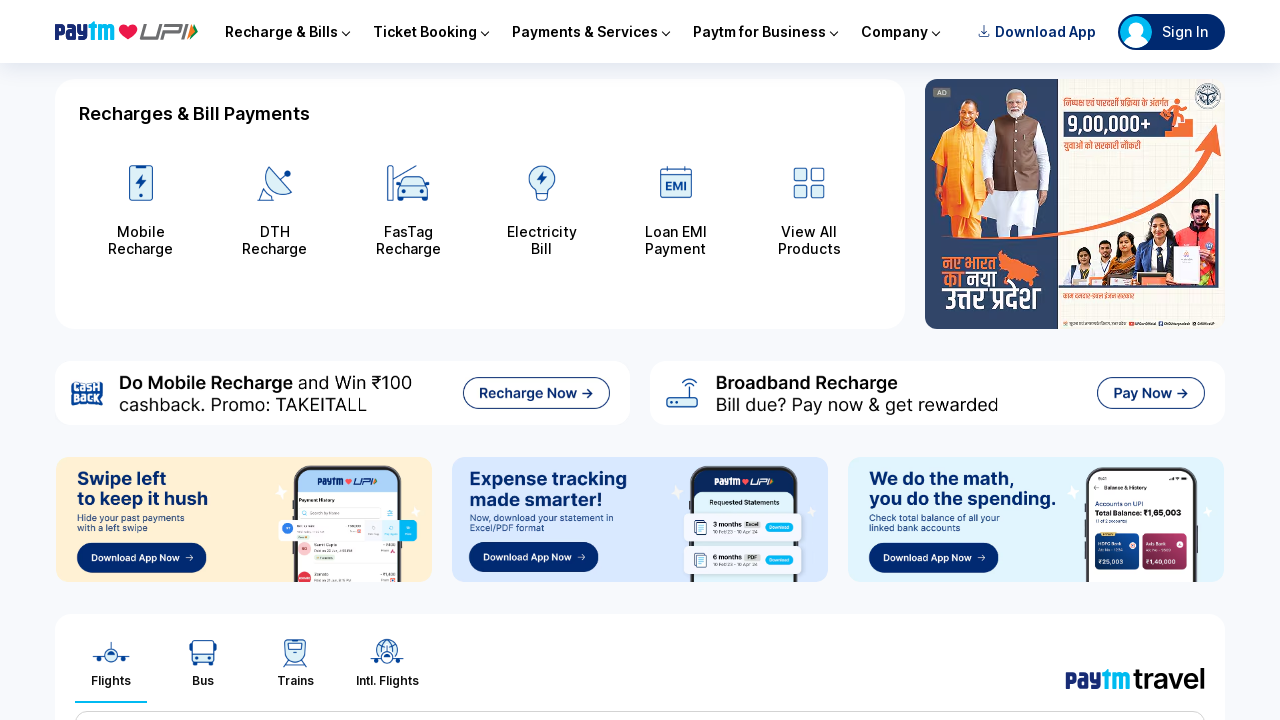

Verified page title exists and is not empty
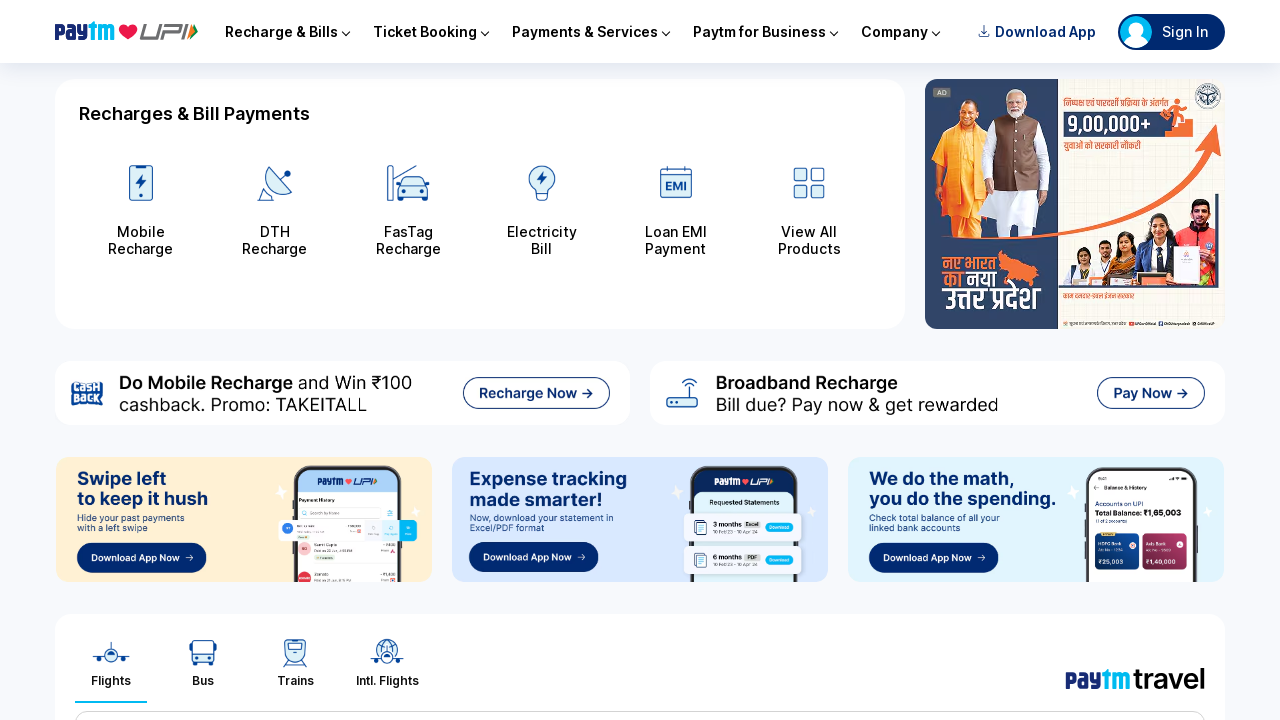

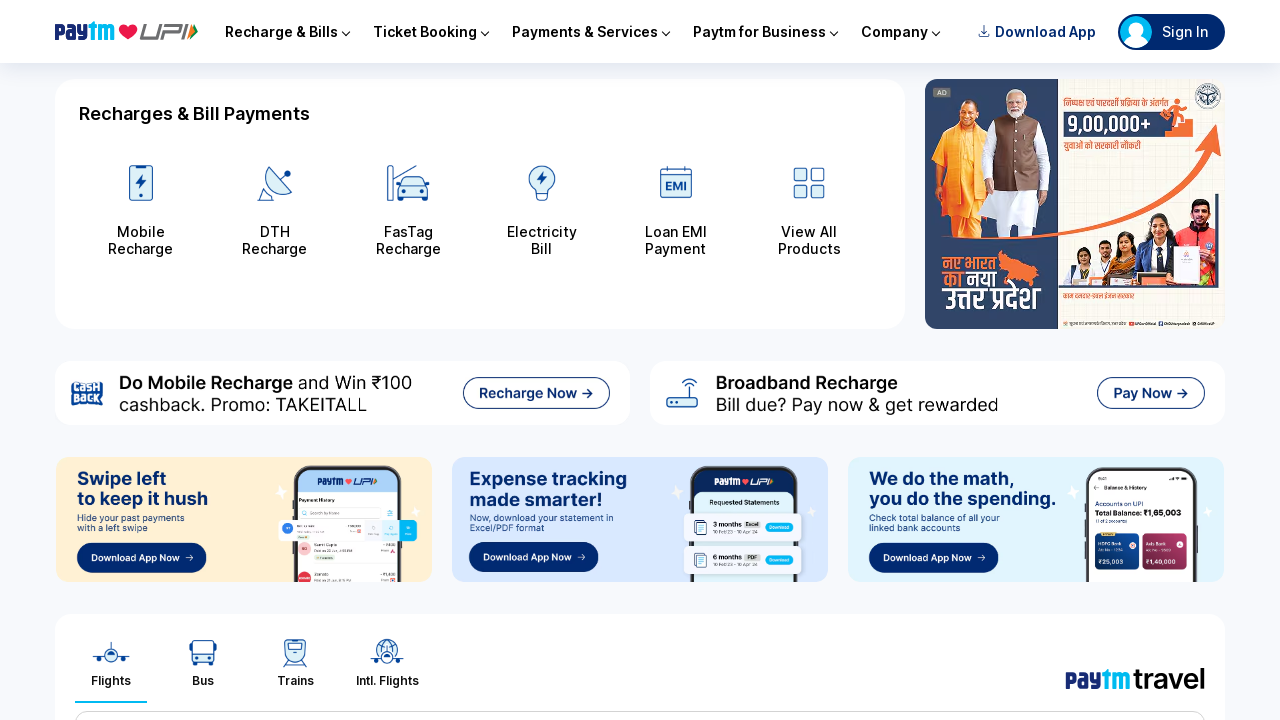